Tests the web tables functionality on DemoQA by adding a new record with personal information including first name, last name, email, age, salary, and department.

Starting URL: https://demoqa.com/webtables

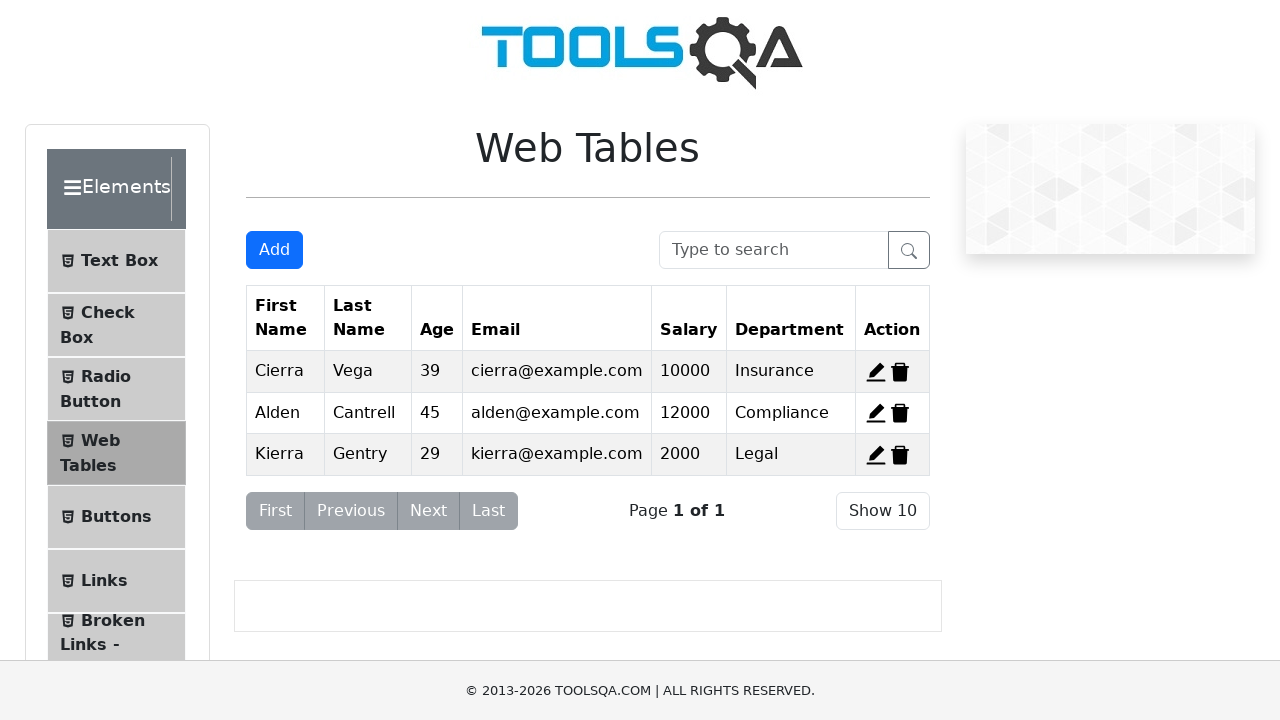

Clicked Add New Record button to open form modal at (274, 250) on #addNewRecordButton
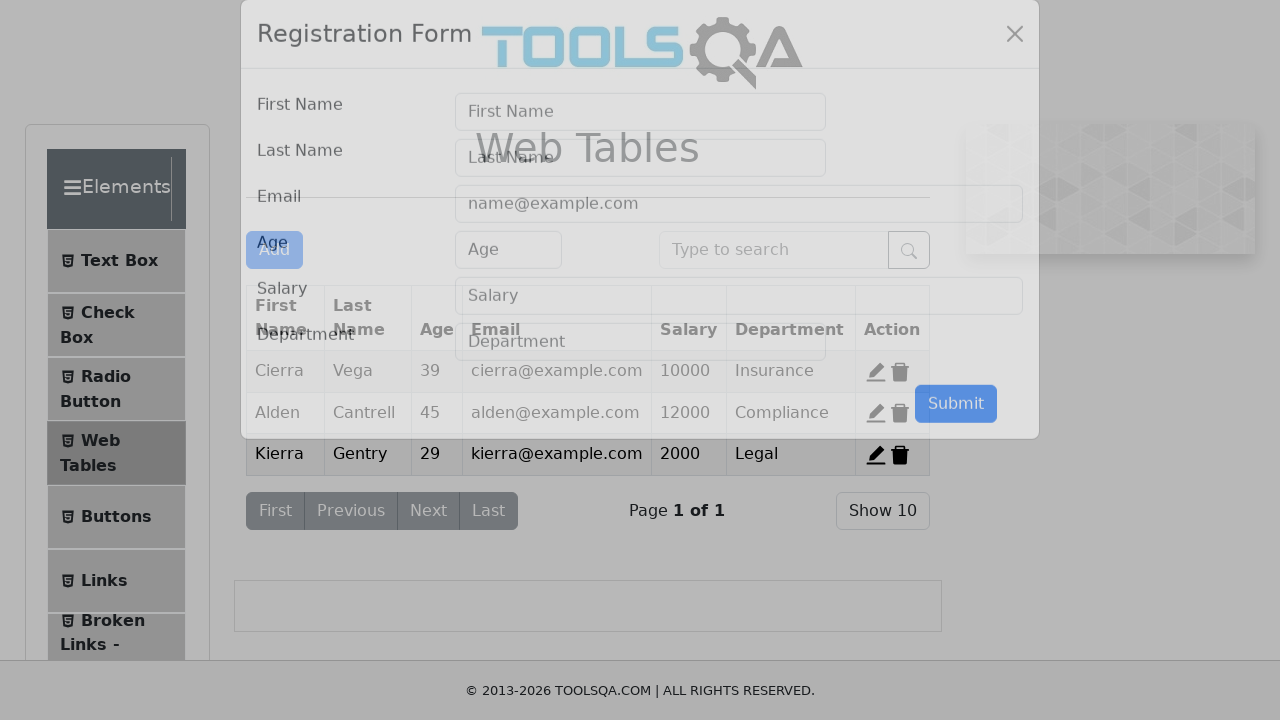

Form modal appeared with firstName field visible
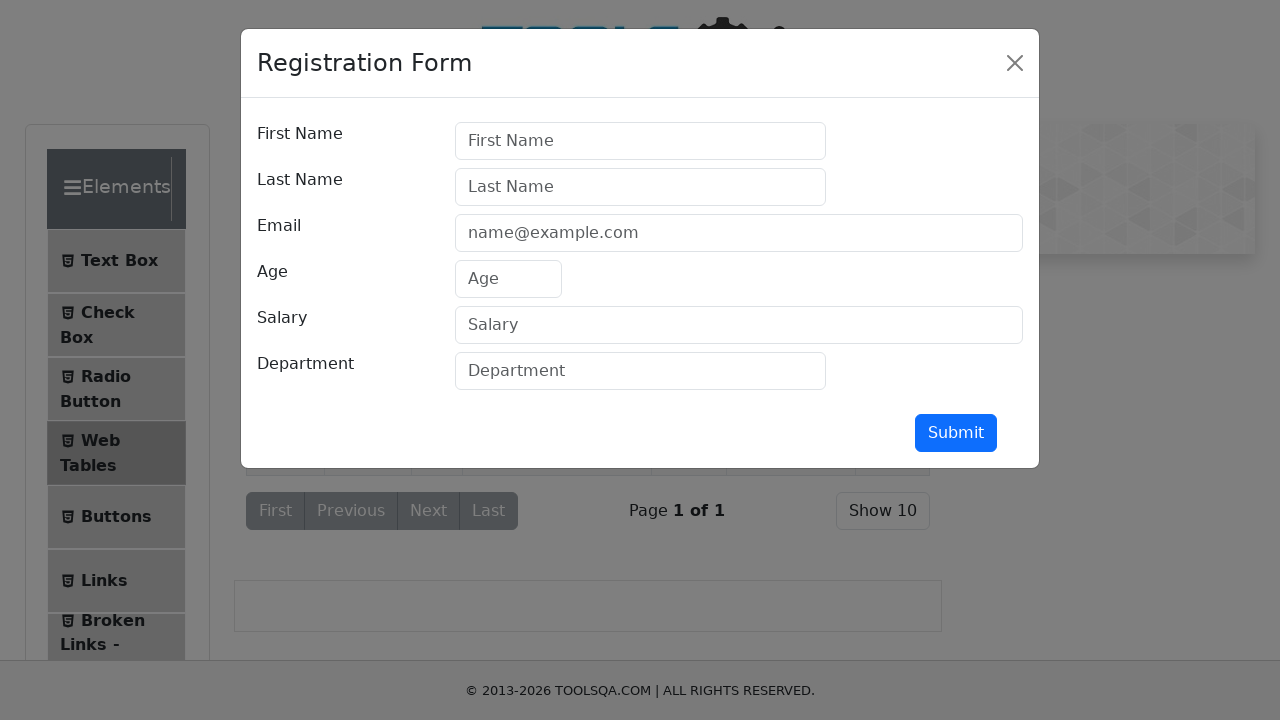

Filled firstName field with 'Luc' on #firstName
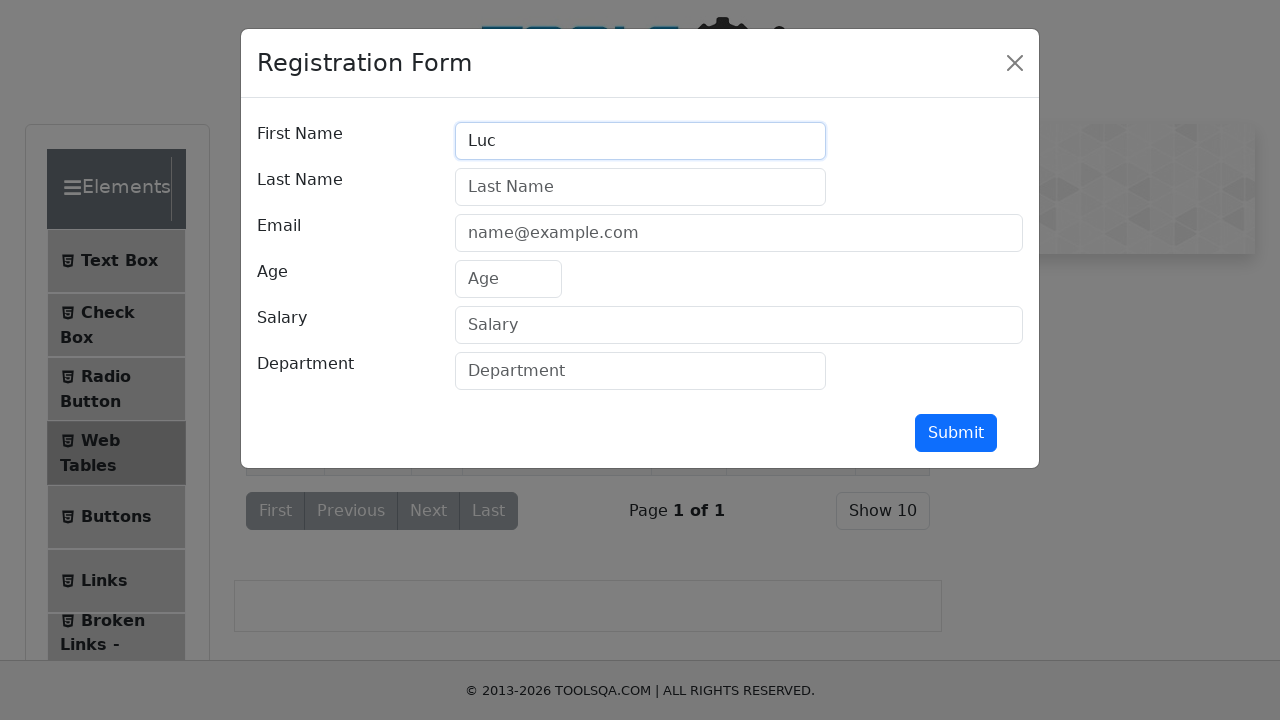

Filled lastName field with 'Sim' on #lastName
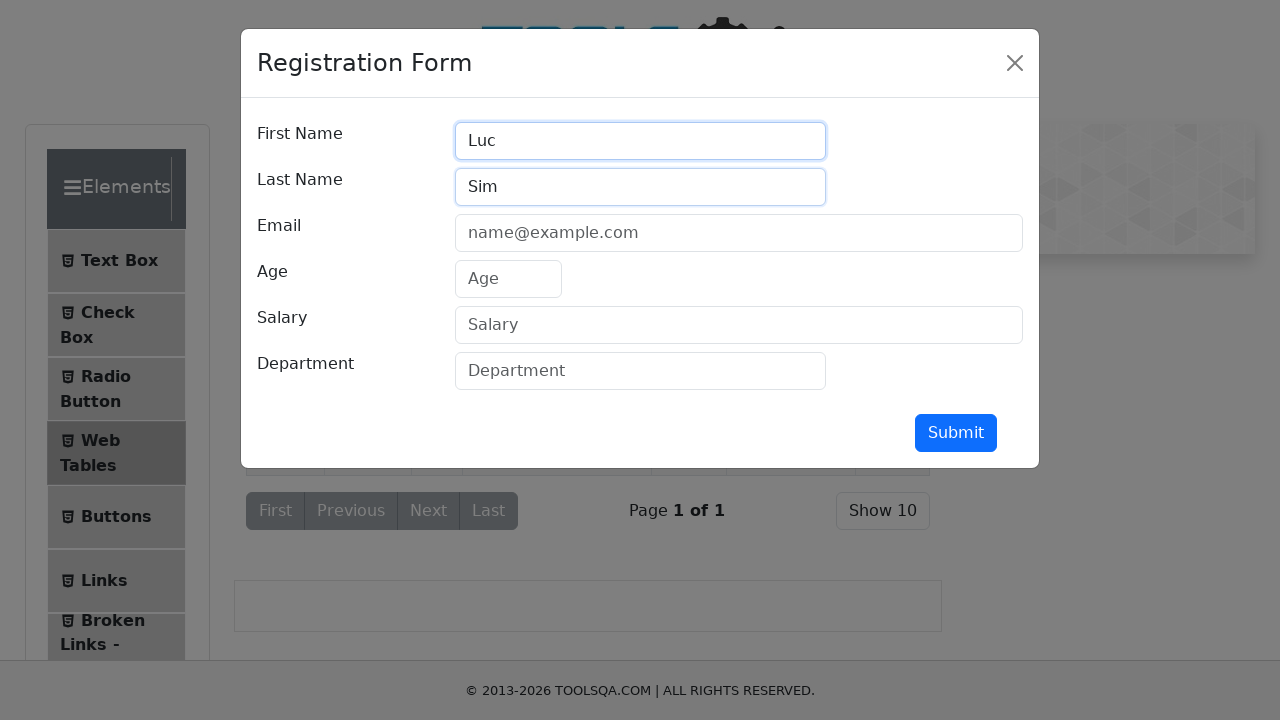

Filled userEmail field with 'lucsim@yahoo.com' on #userEmail
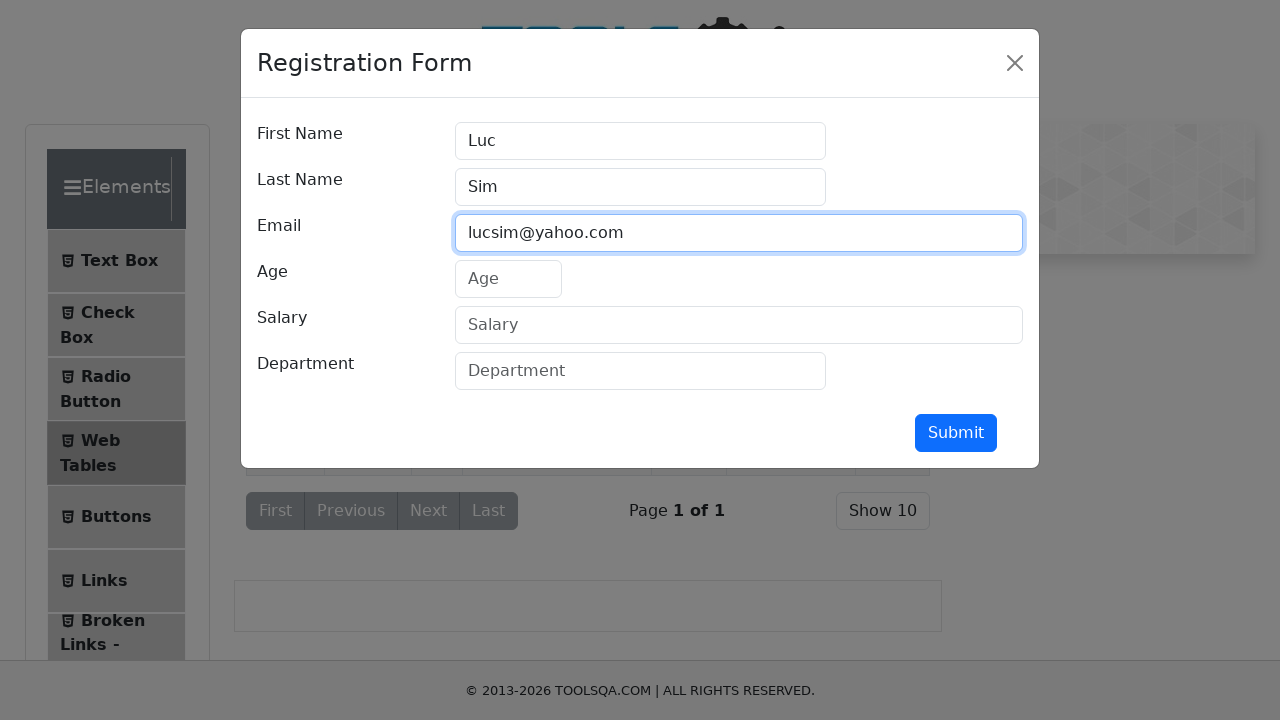

Filled age field with '58' on #age
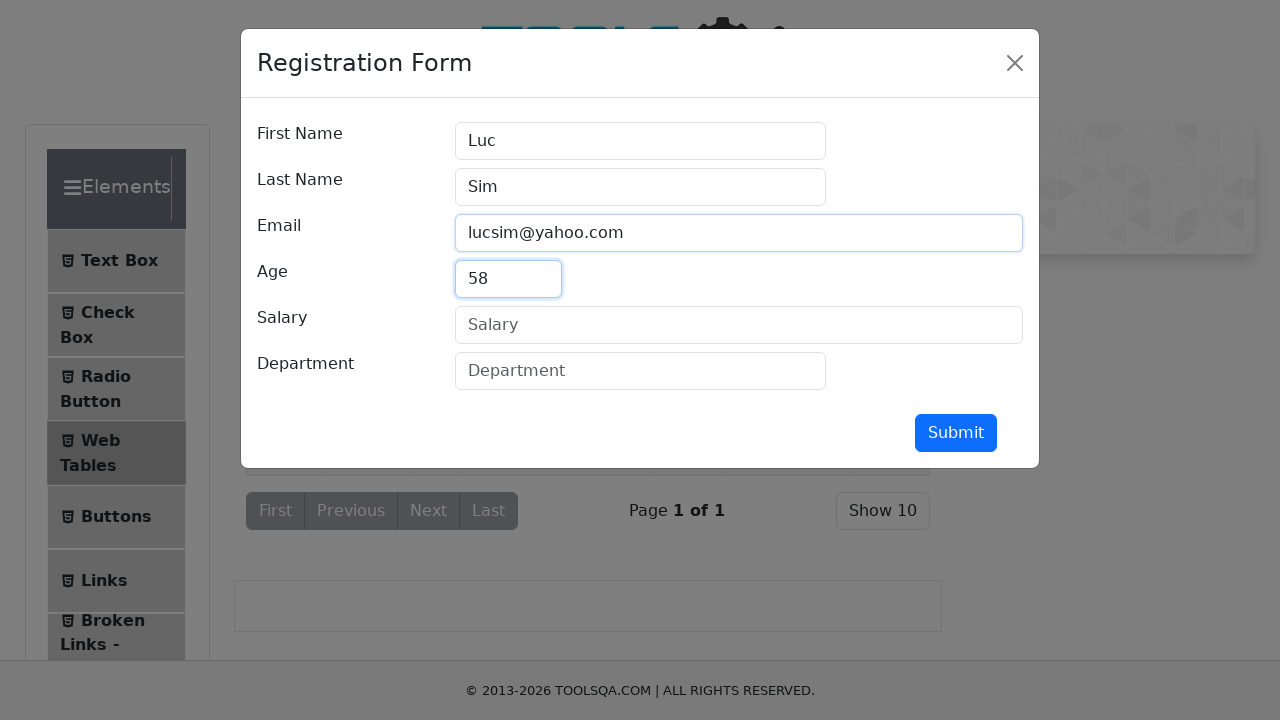

Filled salary field with '8500' on #salary
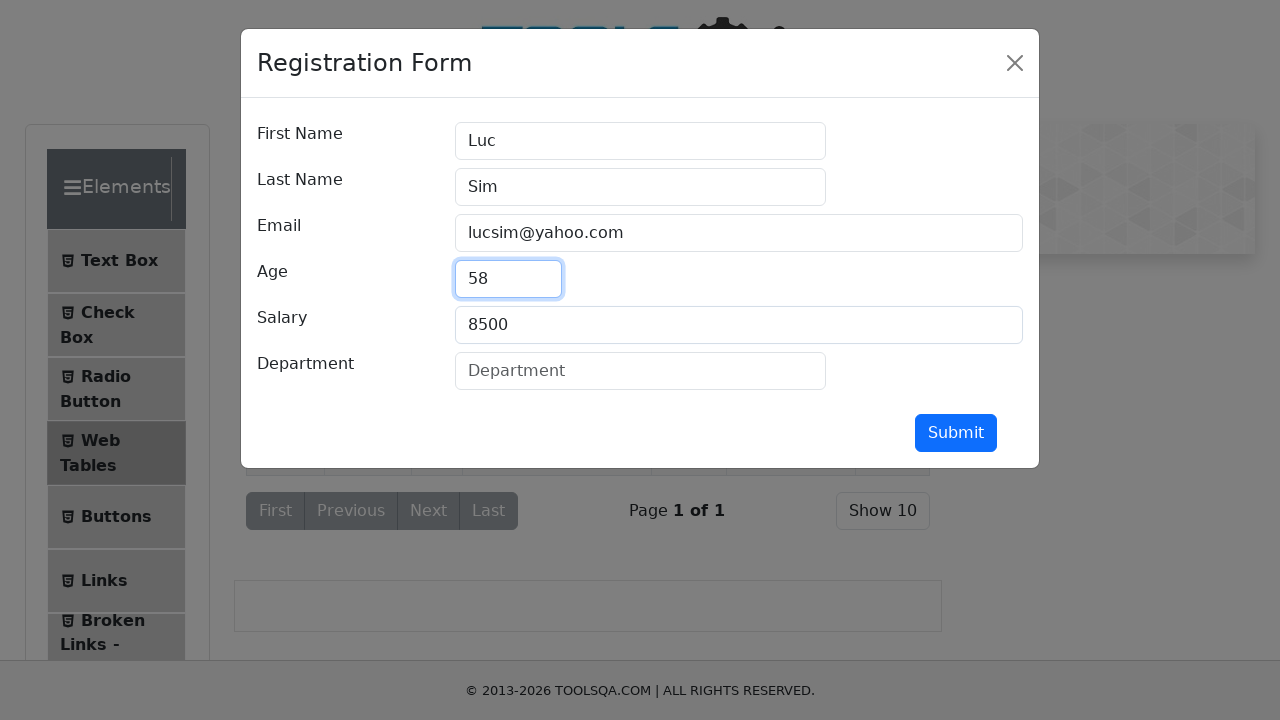

Filled department field with 'Accounting' on #department
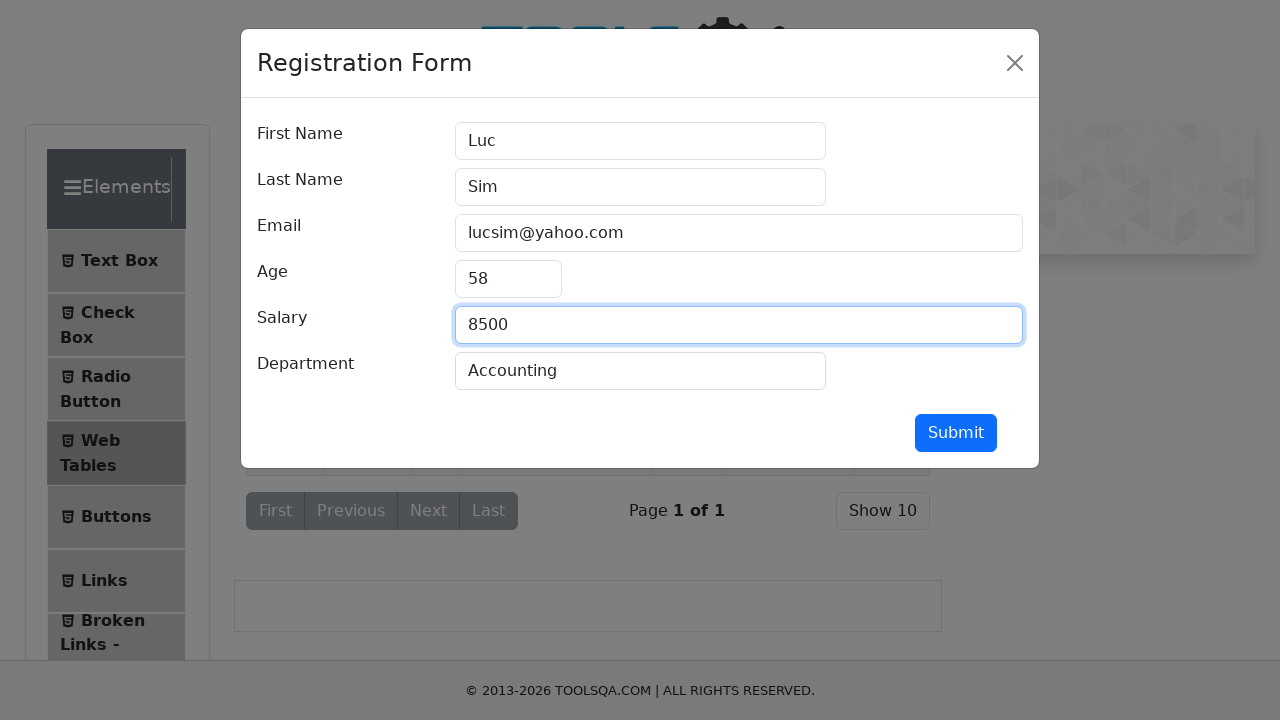

Clicked submit button to save new record at (956, 433) on #submit
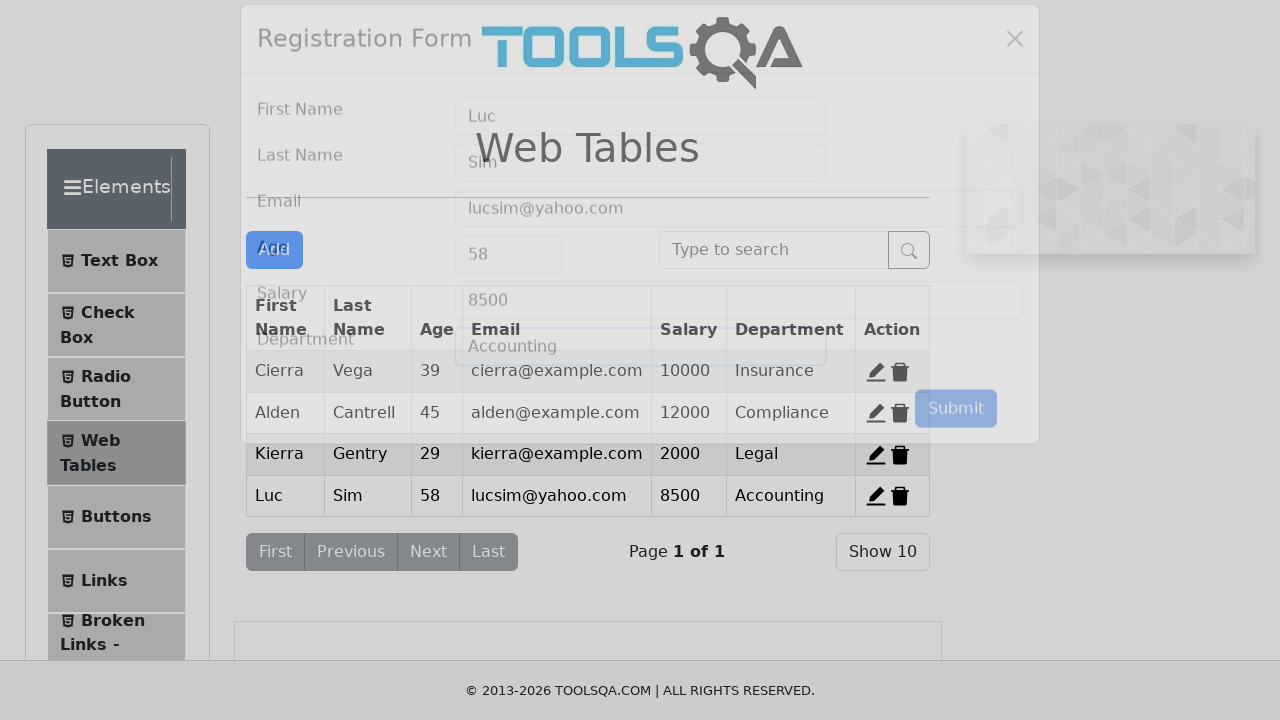

Form modal closed and new record successfully added to web table
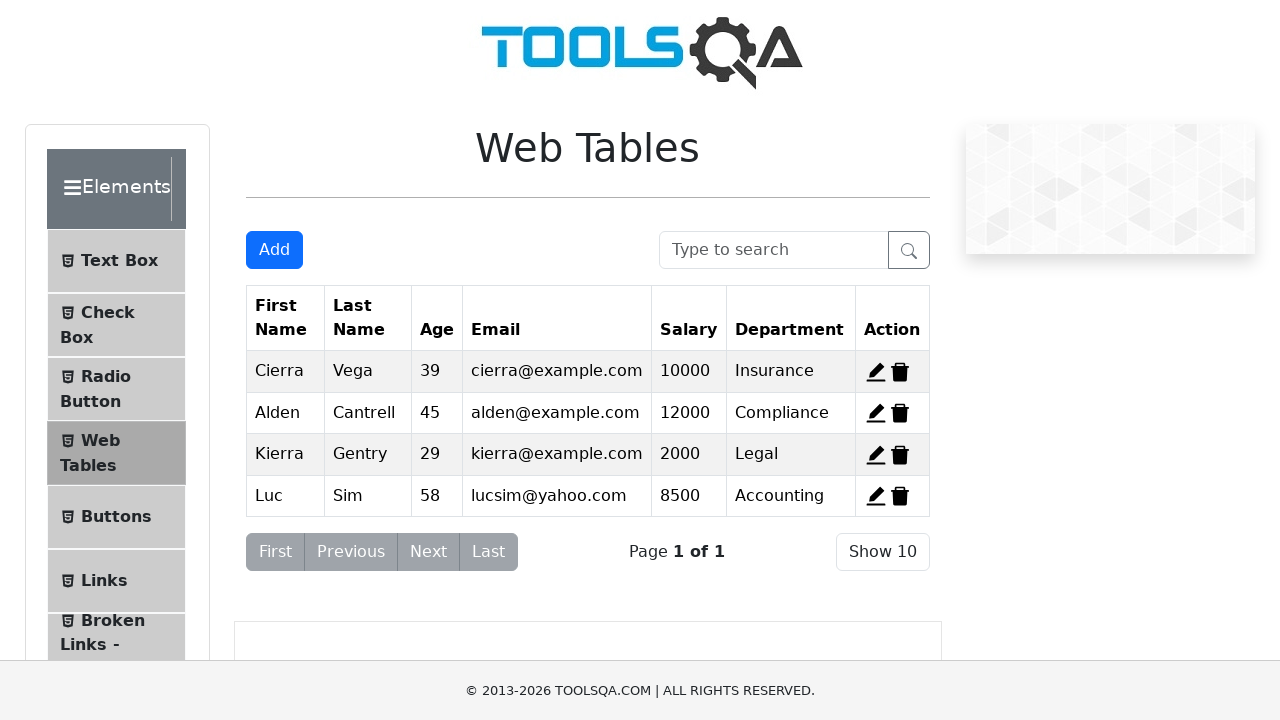

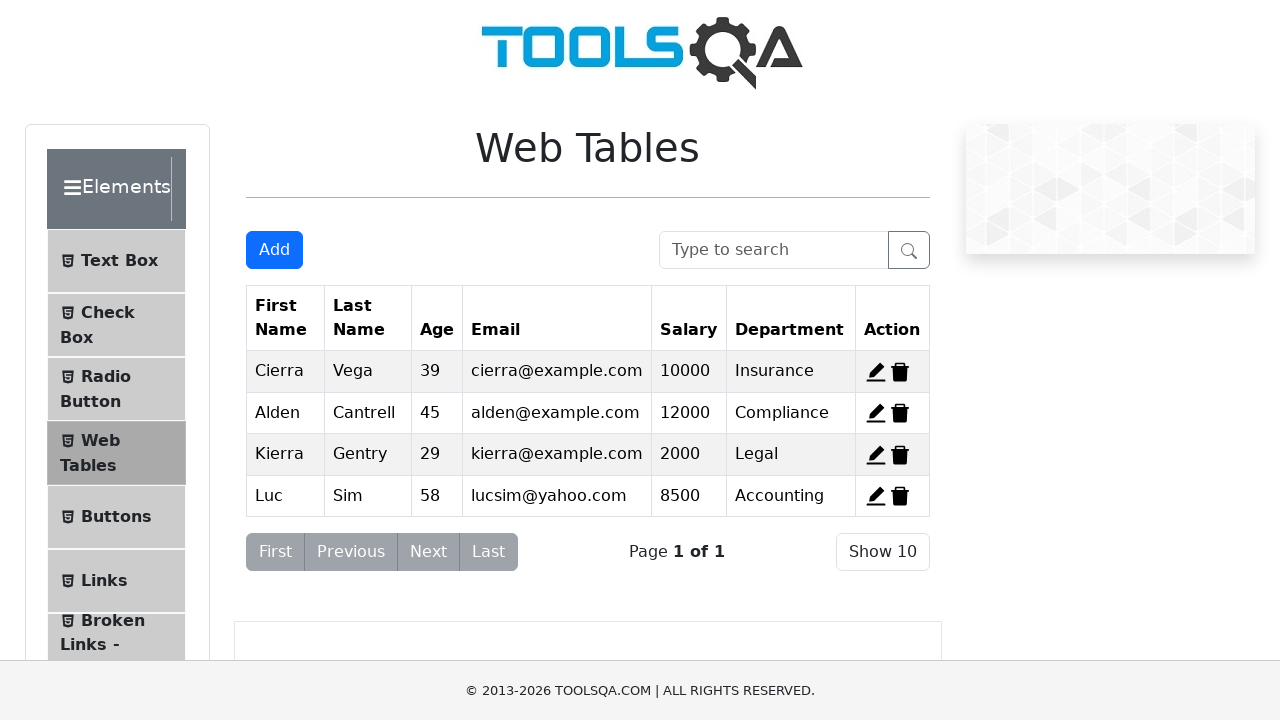